Tests different button click types including double-click, right-click (context click), and regular click, then verifies success messages appear.

Starting URL: https://demoqa.com/buttons

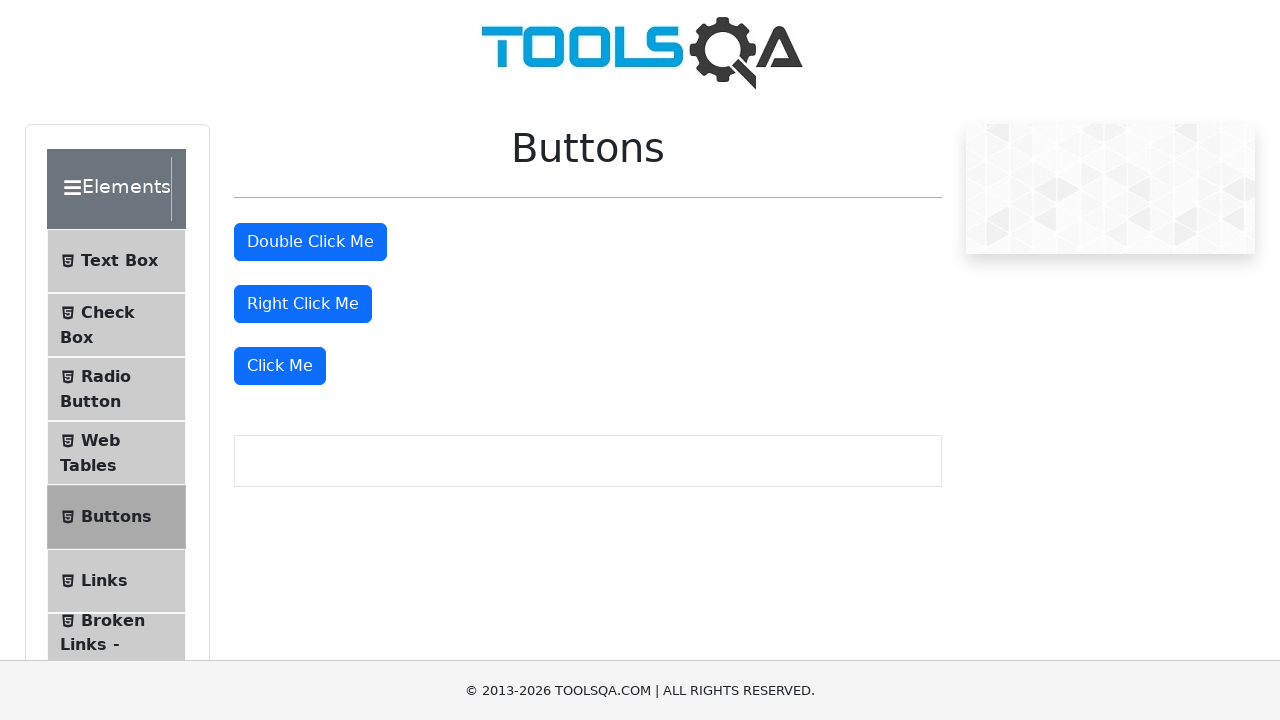

Double-clicked the double click button at (310, 242) on #doubleClickBtn
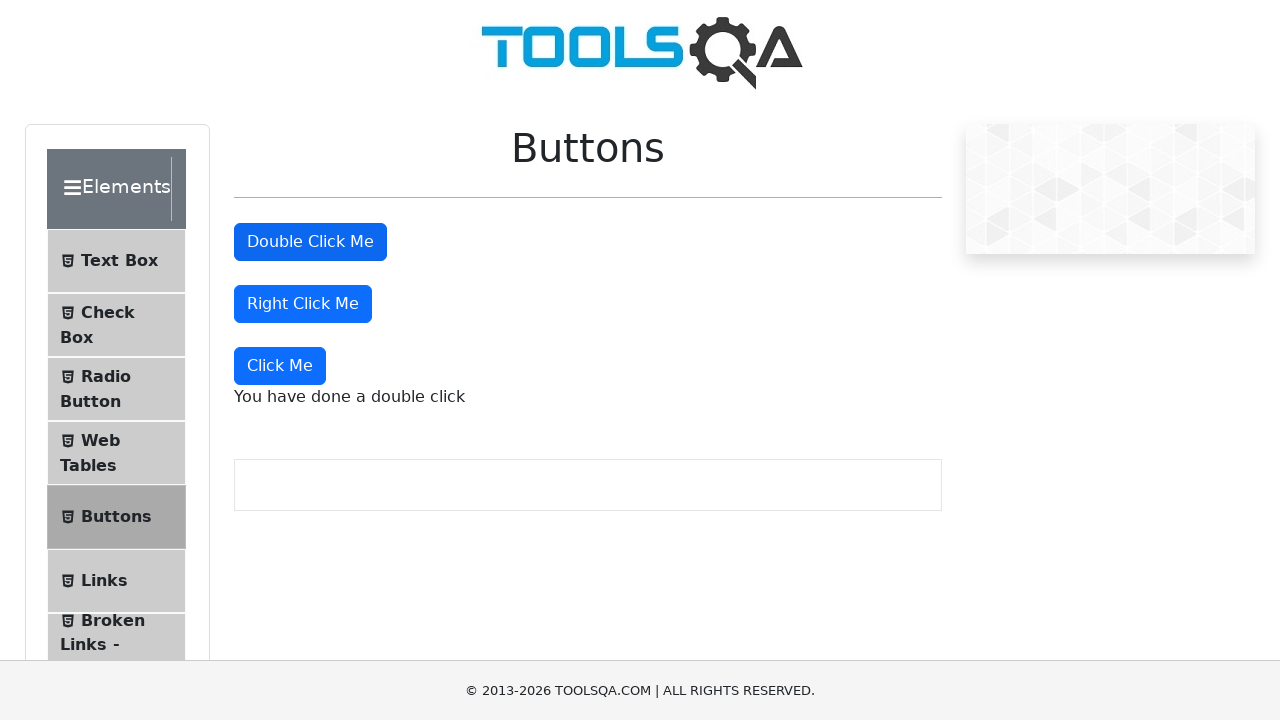

Right-clicked the right click button at (303, 304) on #rightClickBtn
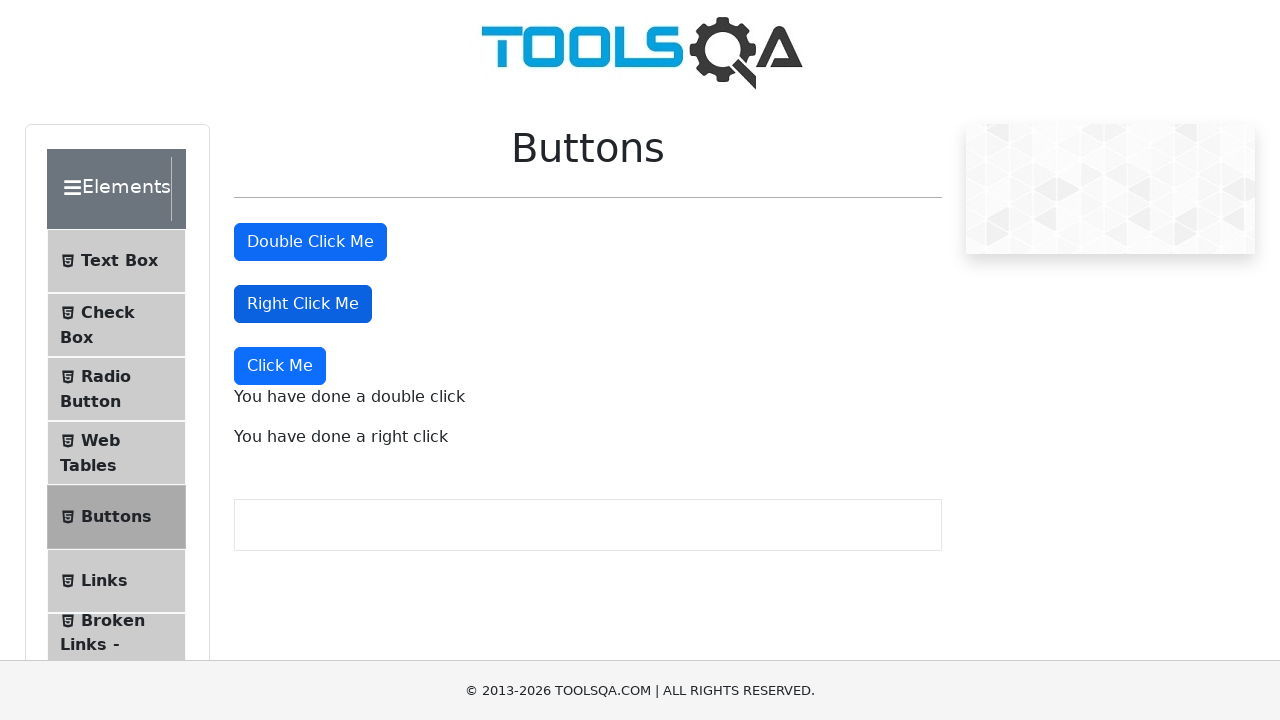

Clicked the 'Click Me' button at (280, 366) on xpath=//*[text()='Click Me']
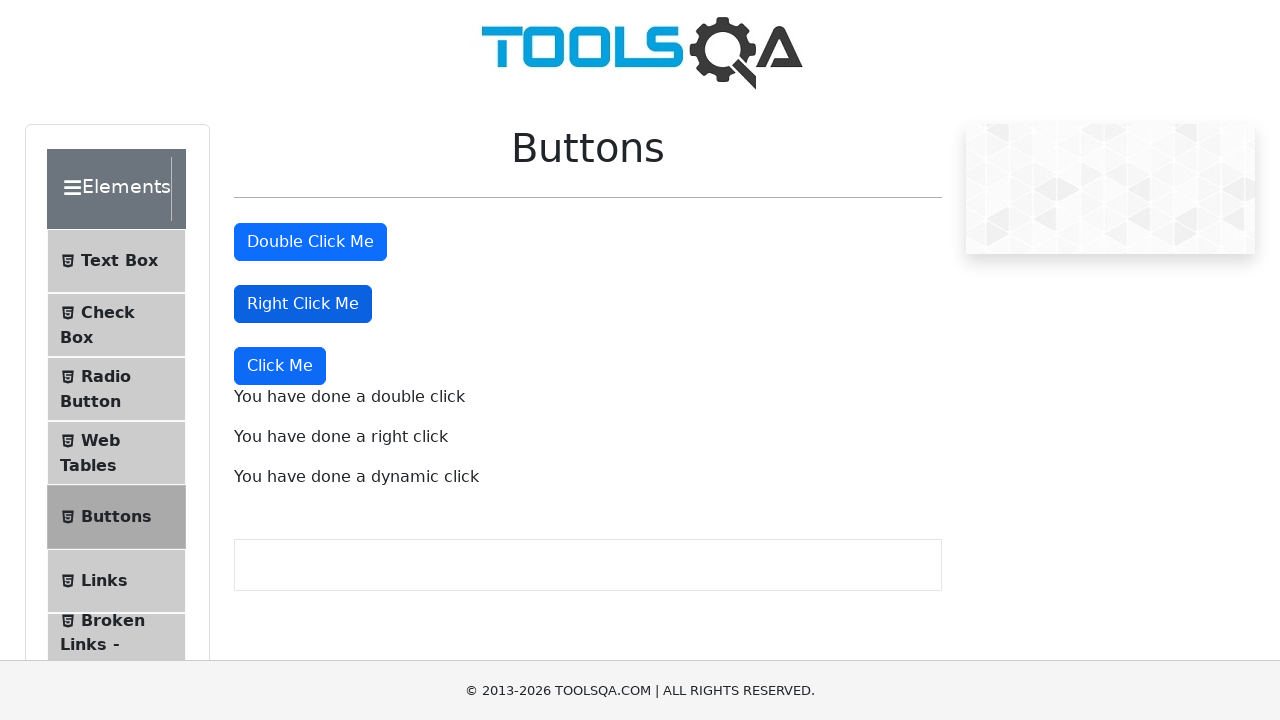

Double-click success message appeared
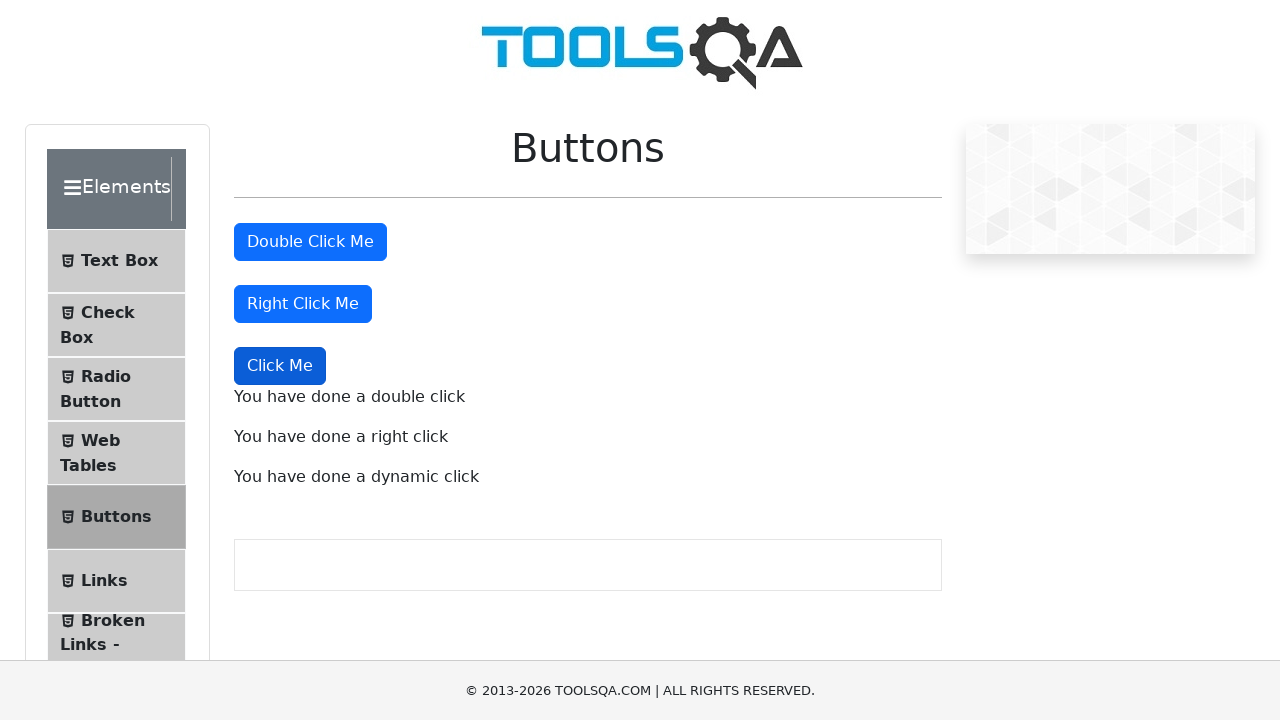

Right-click success message appeared
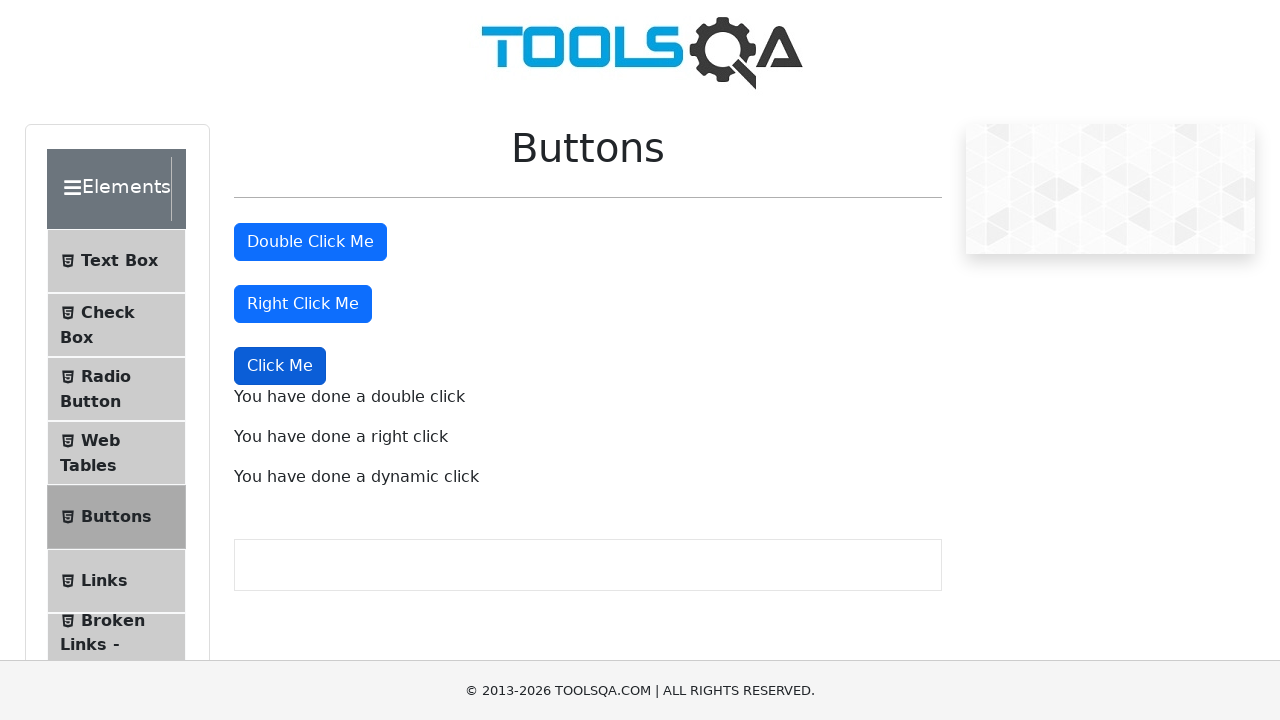

Regular click success message appeared
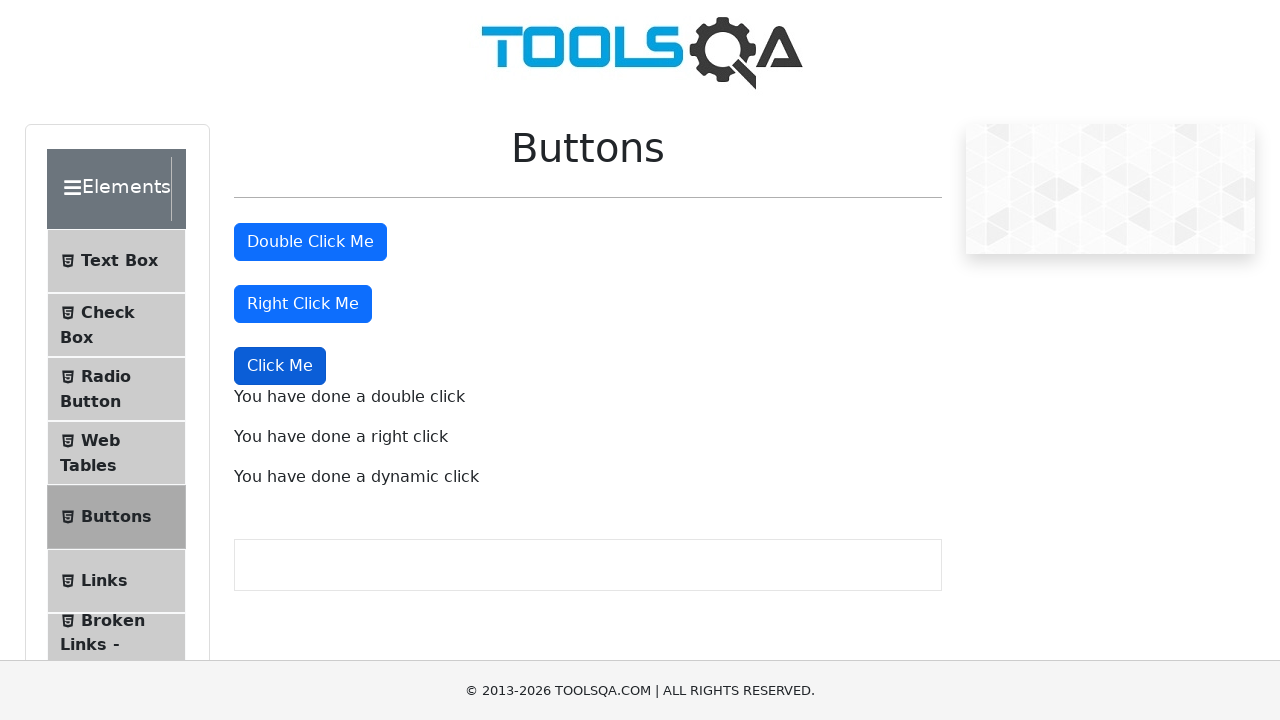

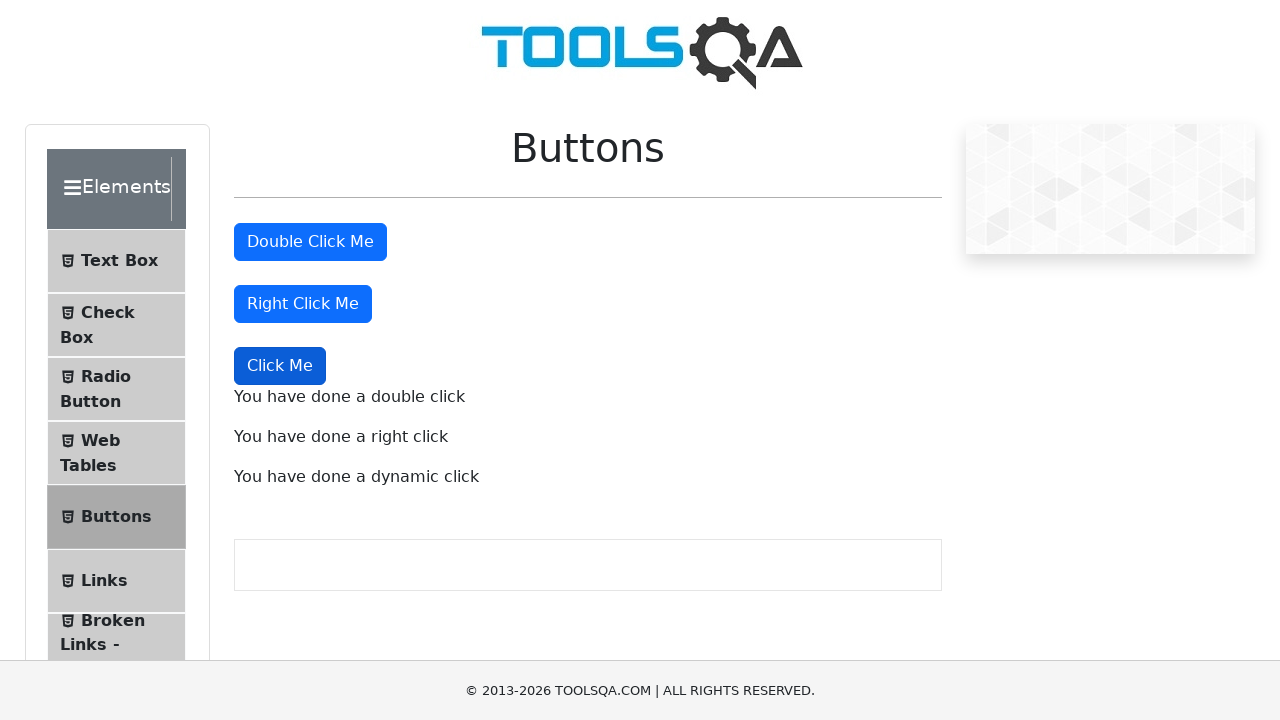